Tests window switching functionality by opening a new window, verifying content in the new window, then returning to the original window

Starting URL: http://the-internet.herokuapp.com/windows

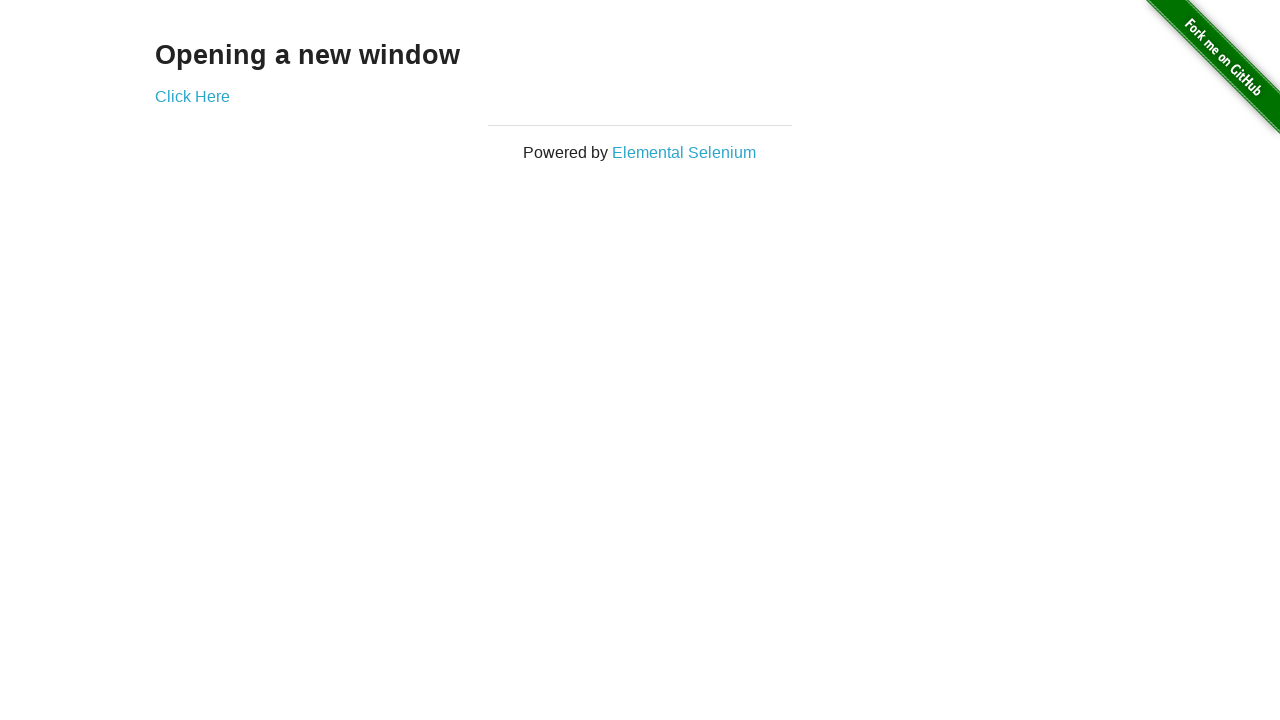

Stored reference to original page
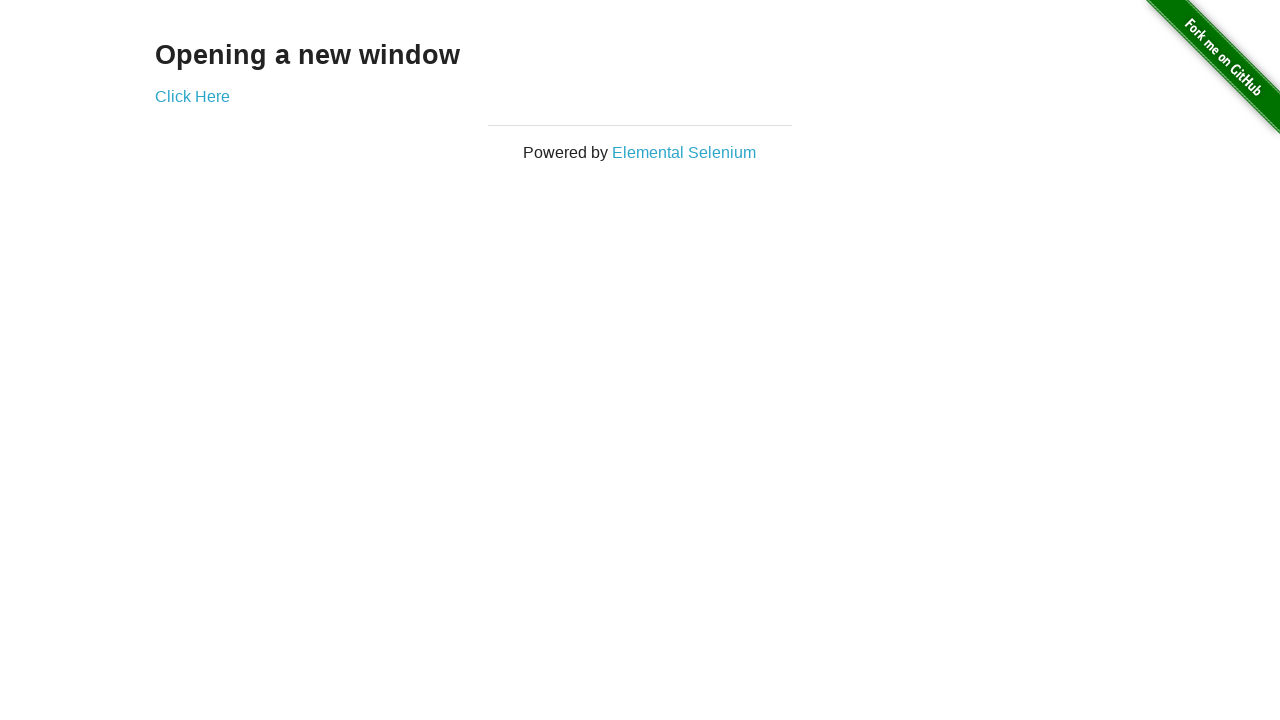

Clicked 'Click Here' link to open new window at (192, 96) on a:has-text('Click Here')
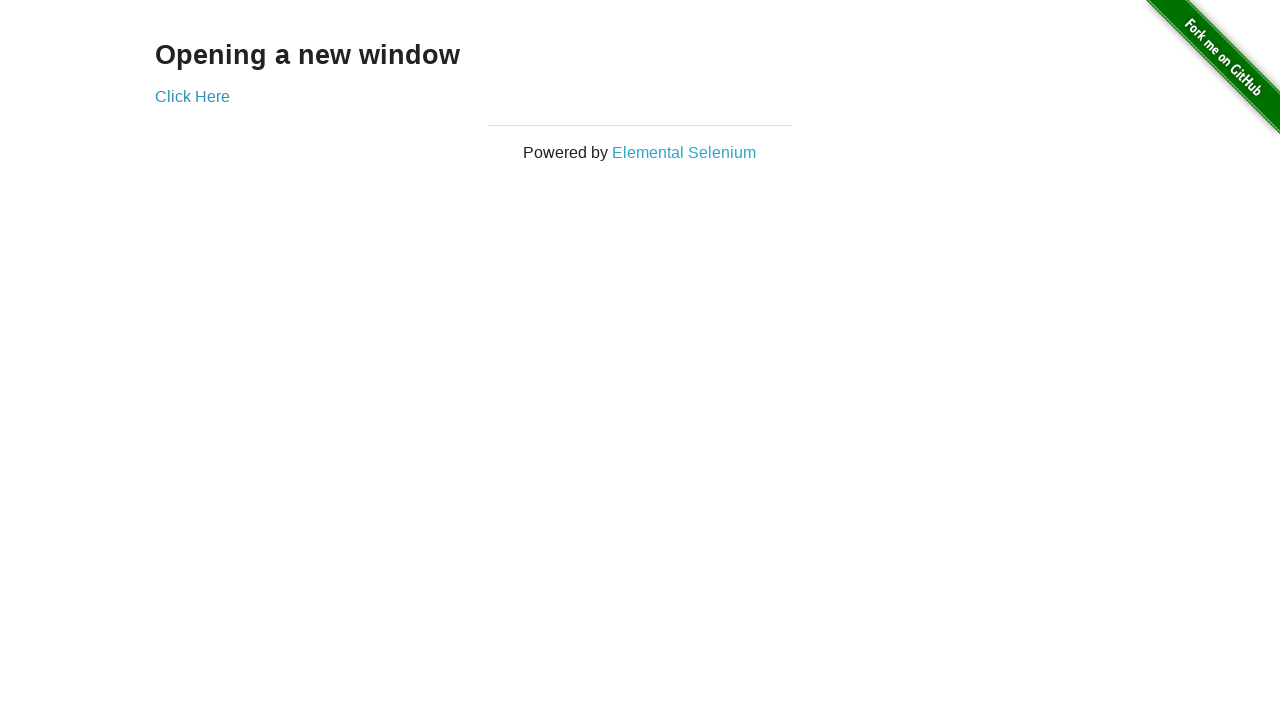

New window opened and captured
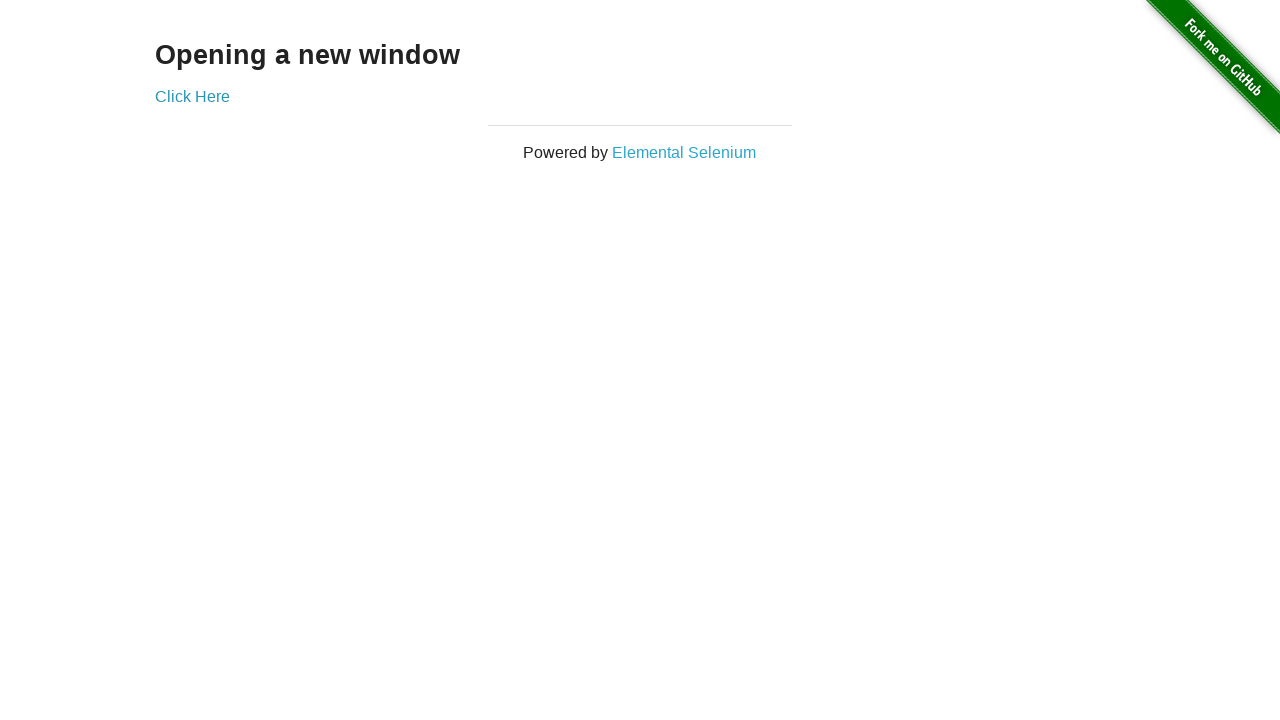

New window page loaded
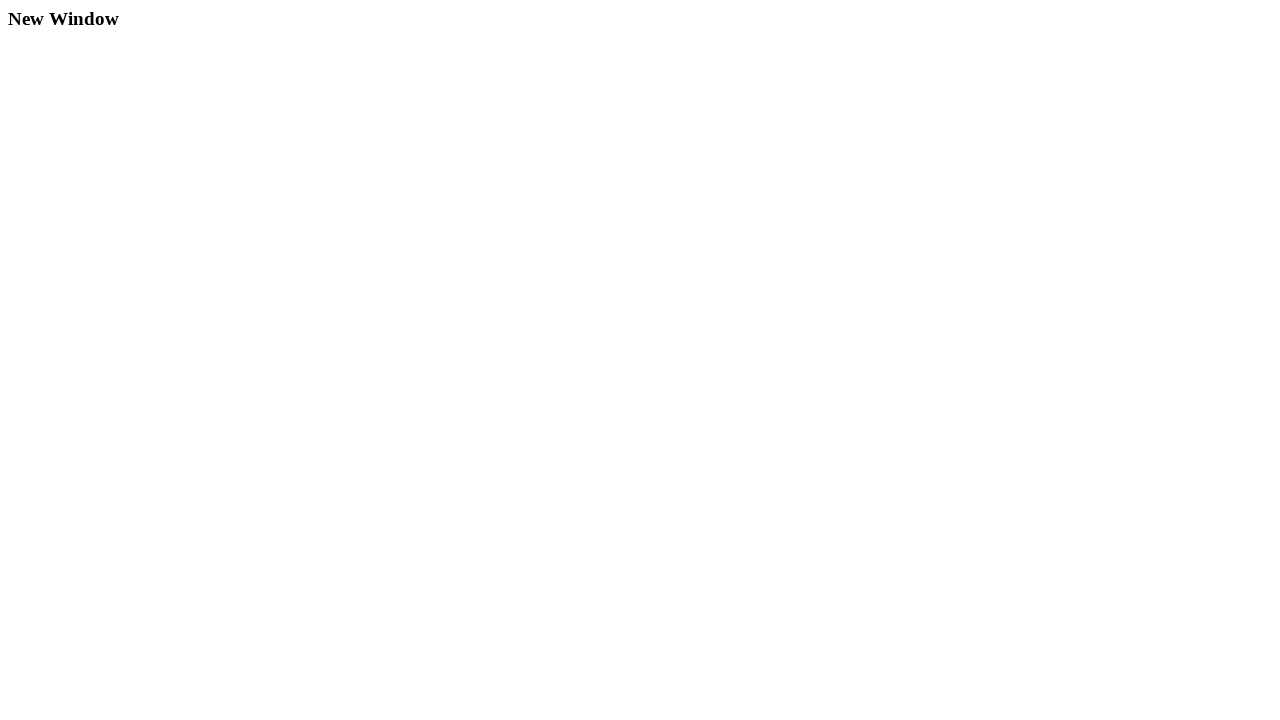

Verified new window contains 'New Window' heading
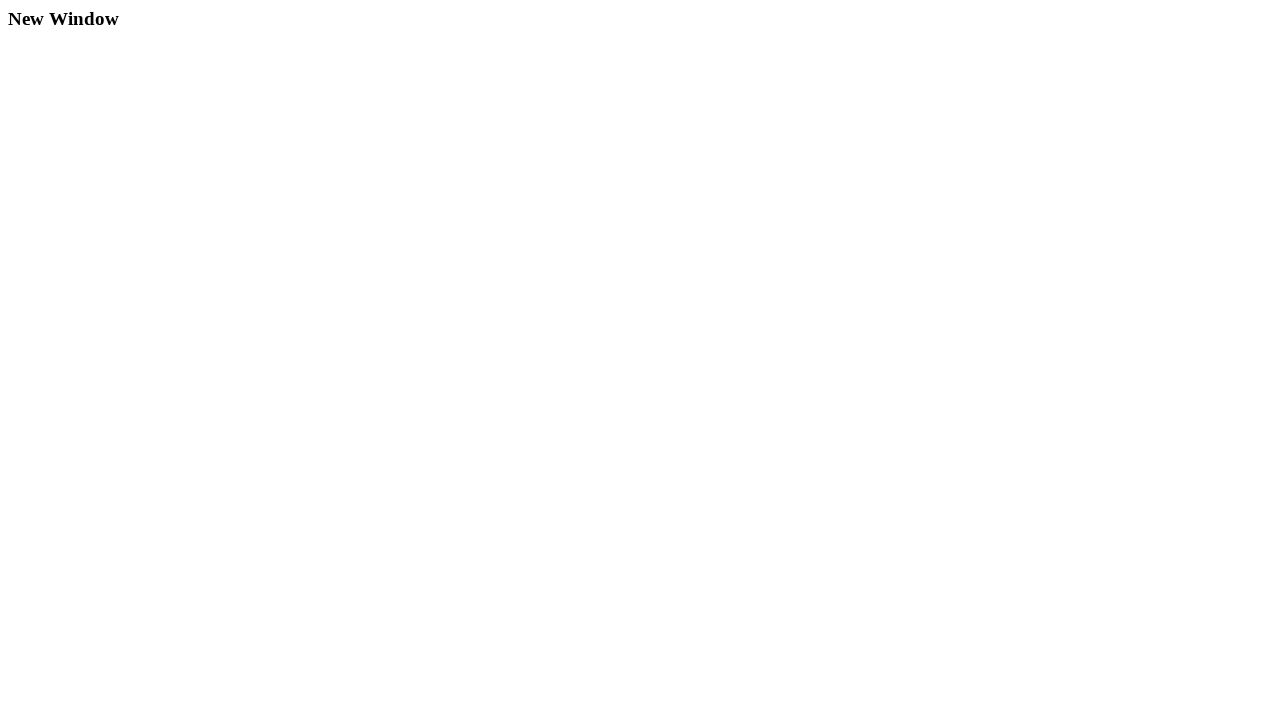

Closed new window
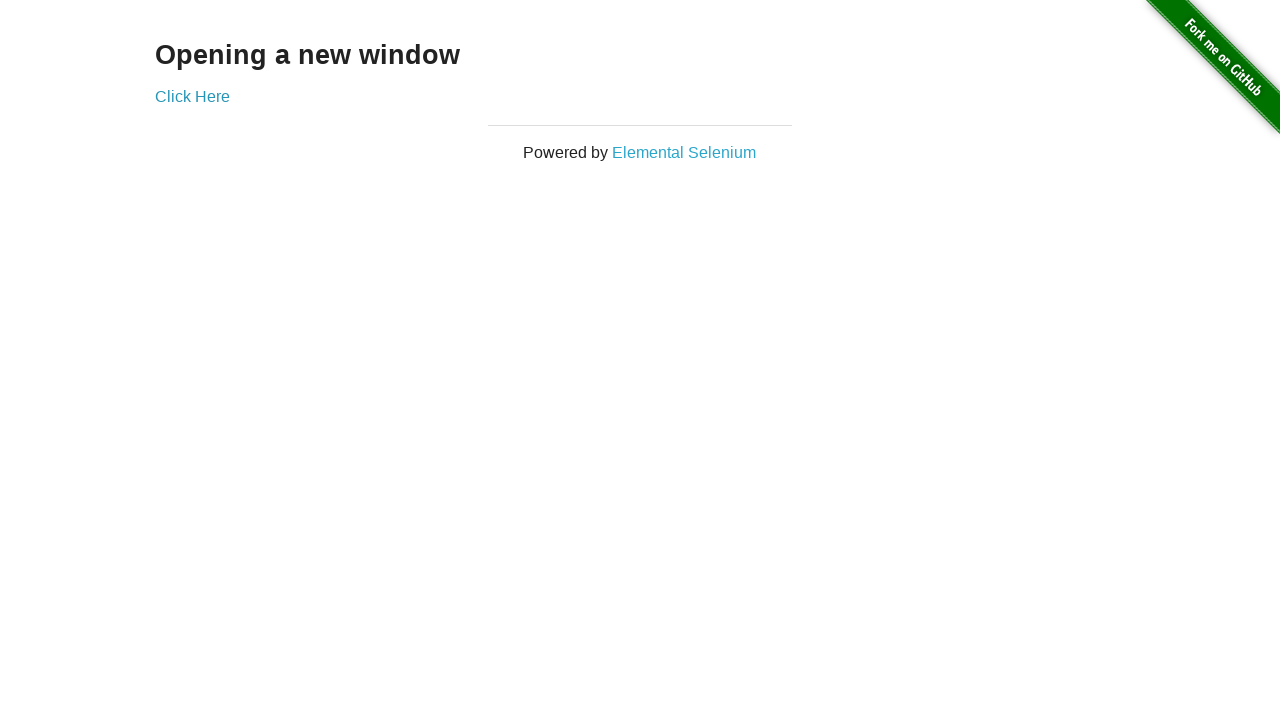

Verified original page contains 'Opening a new window' heading
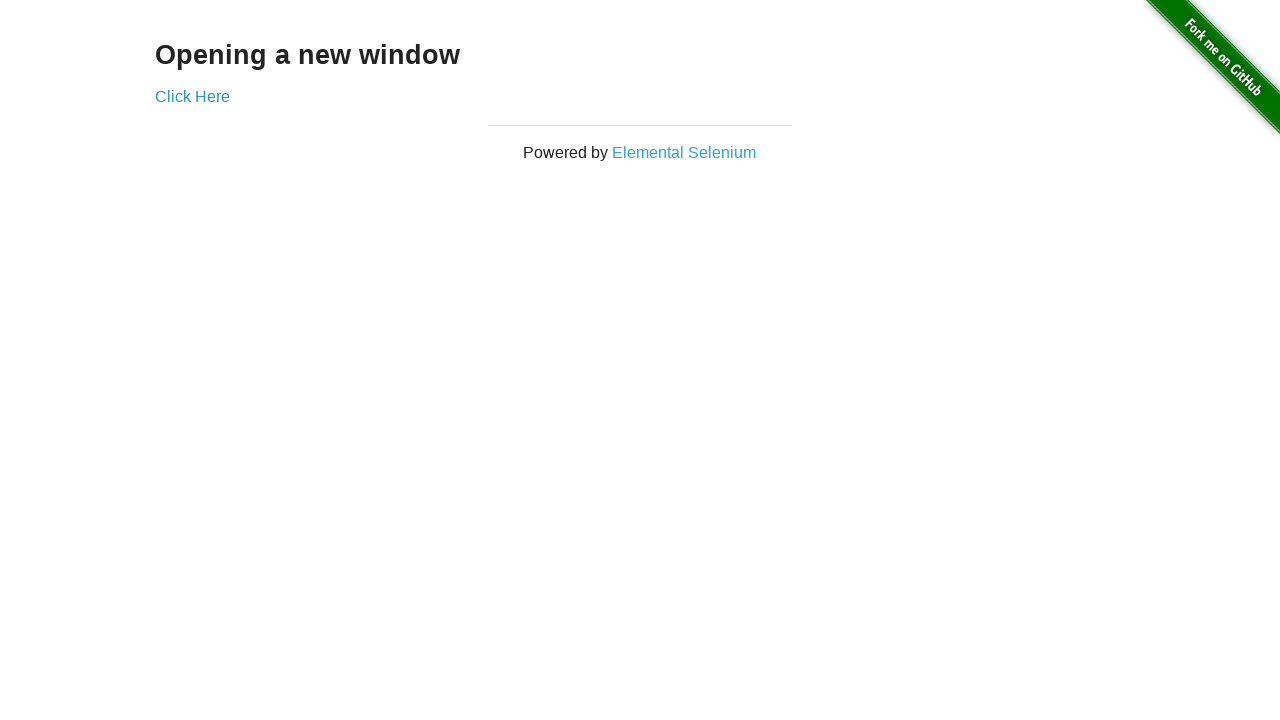

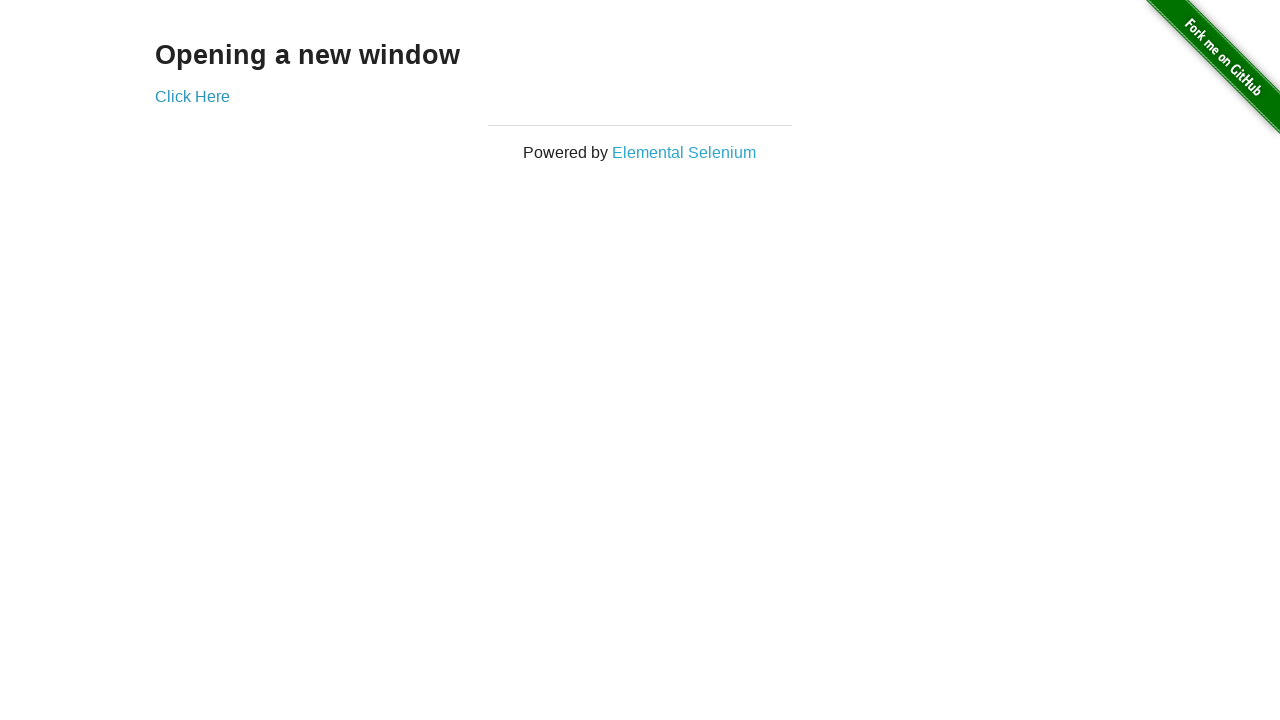